Tests filling a name input field on an Angular practice page by entering text into a field with a minimum length requirement

Starting URL: https://rahulshettyacademy.com/angularpractice/

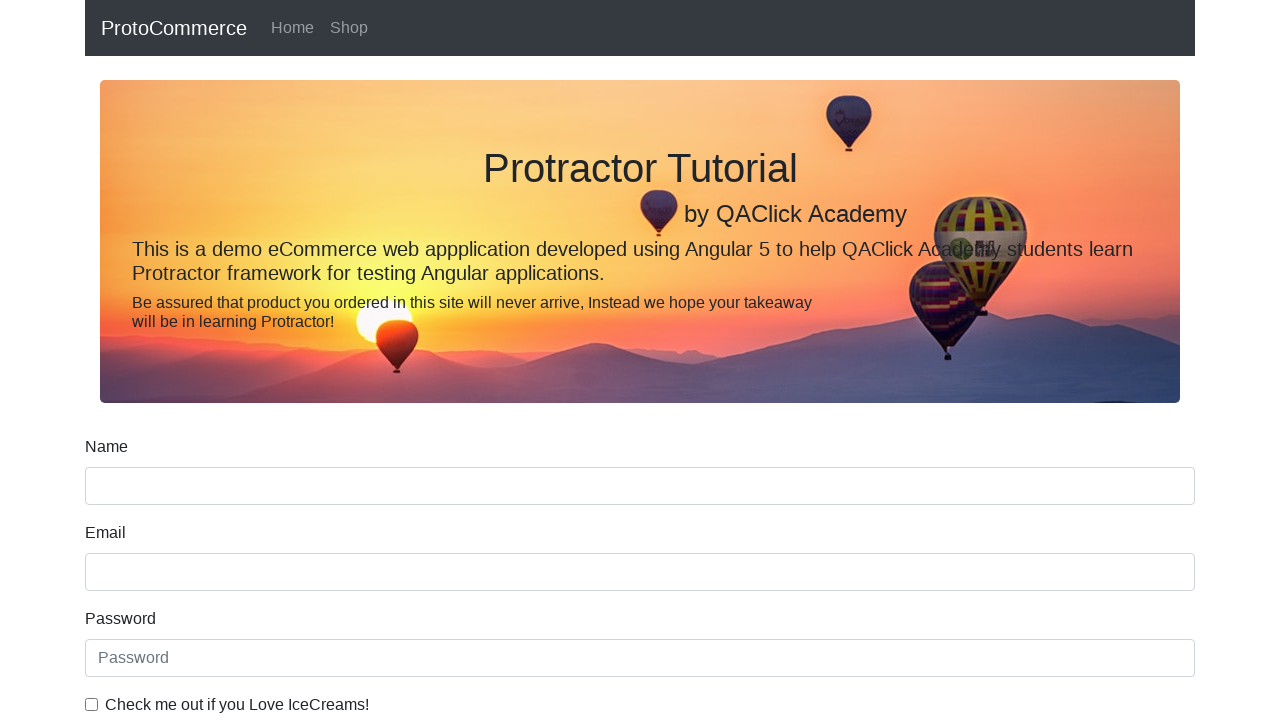

Navigated to Angular practice page
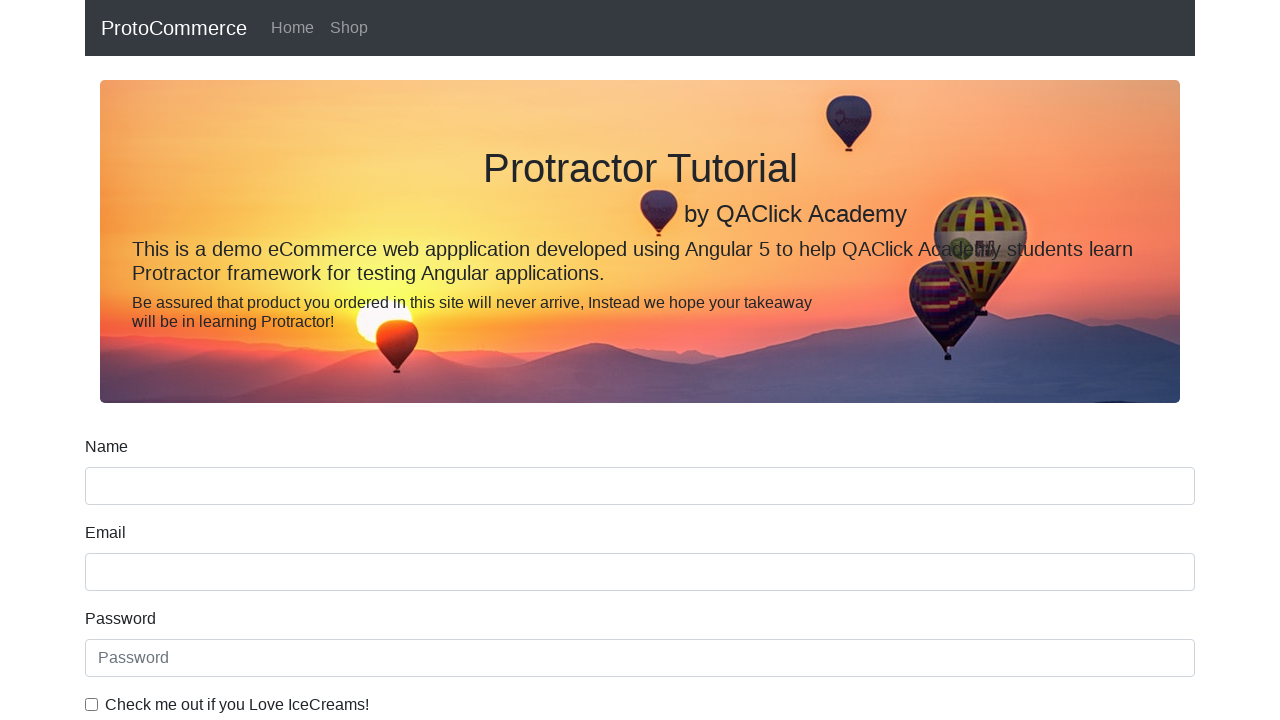

Filled name input field with 'John Doe Test User' on input[minlength='2']
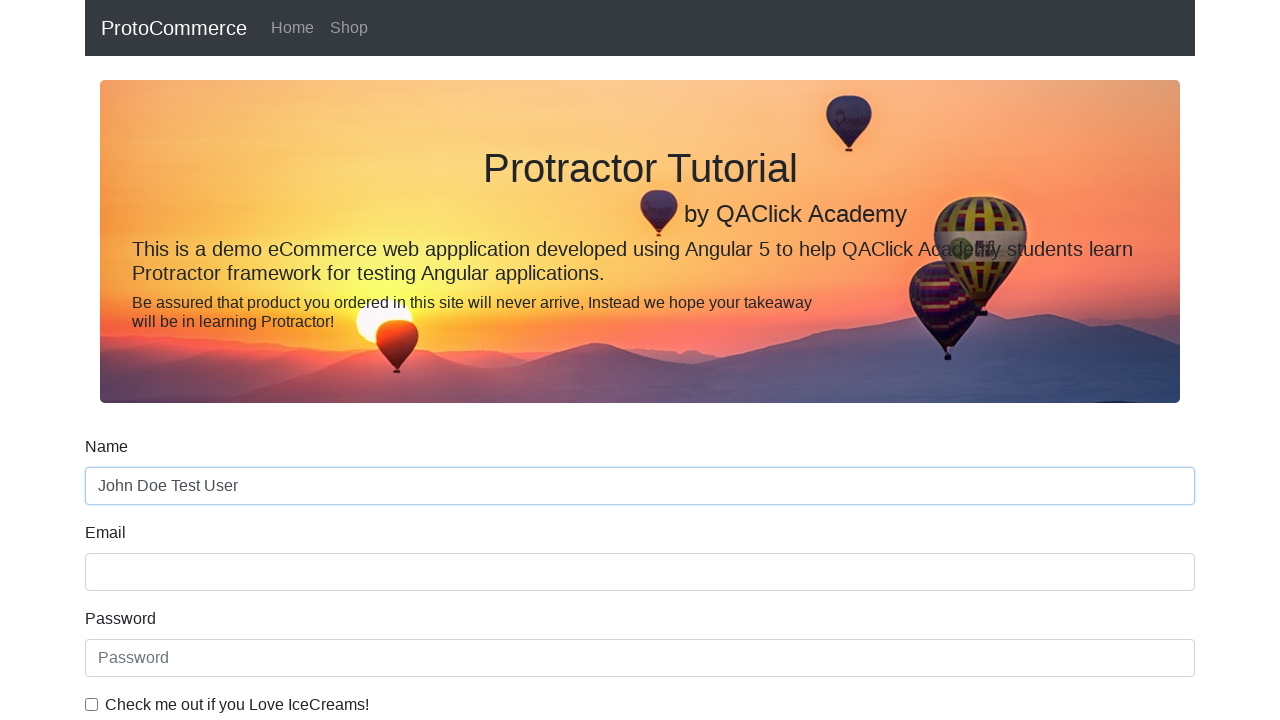

Waited 500ms for input to be registered
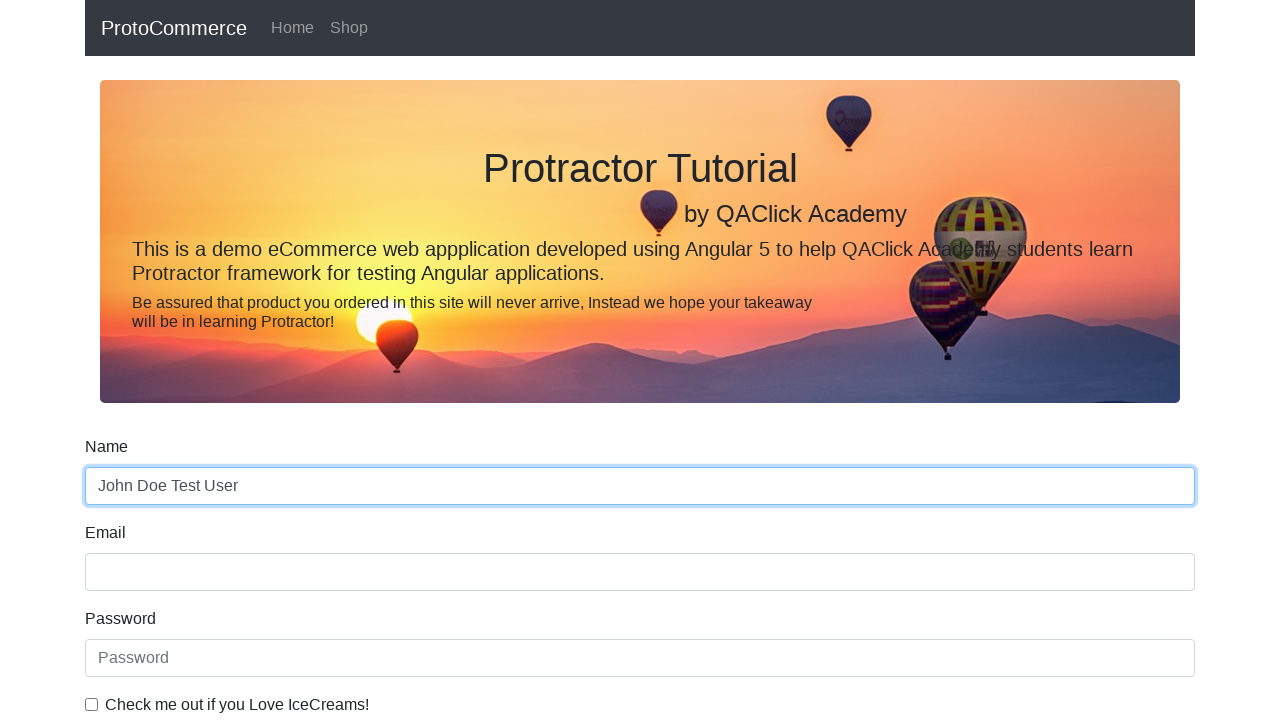

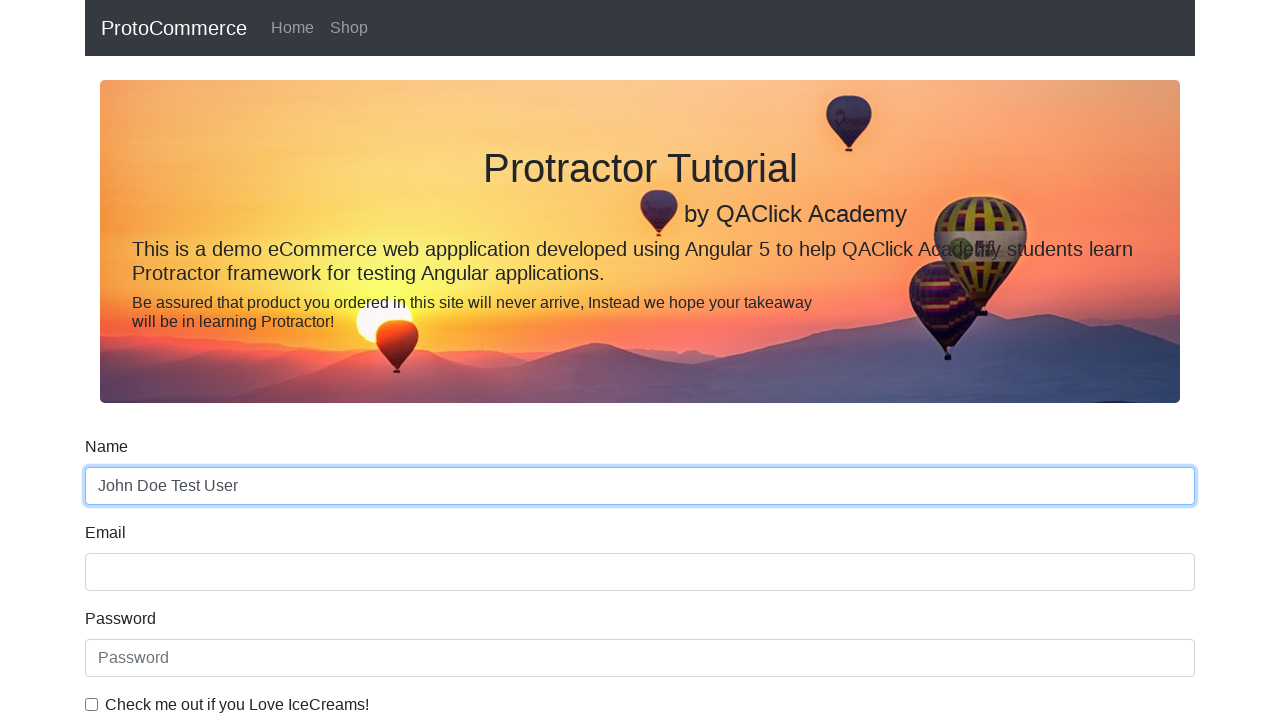